Tests jQuery UI drag and drop functionality by dragging an element from source to destination within an iframe

Starting URL: https://jqueryui.com/droppable/

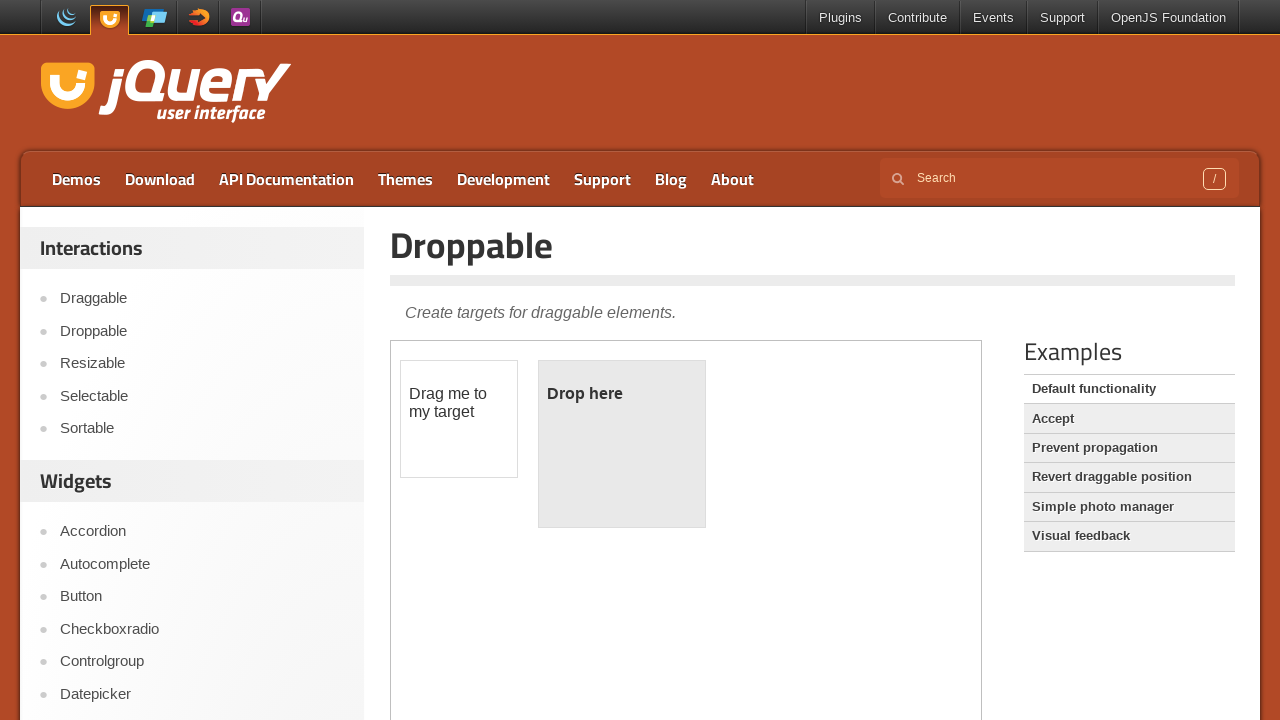

Located the first iframe containing the jQuery UI drag-drop demo
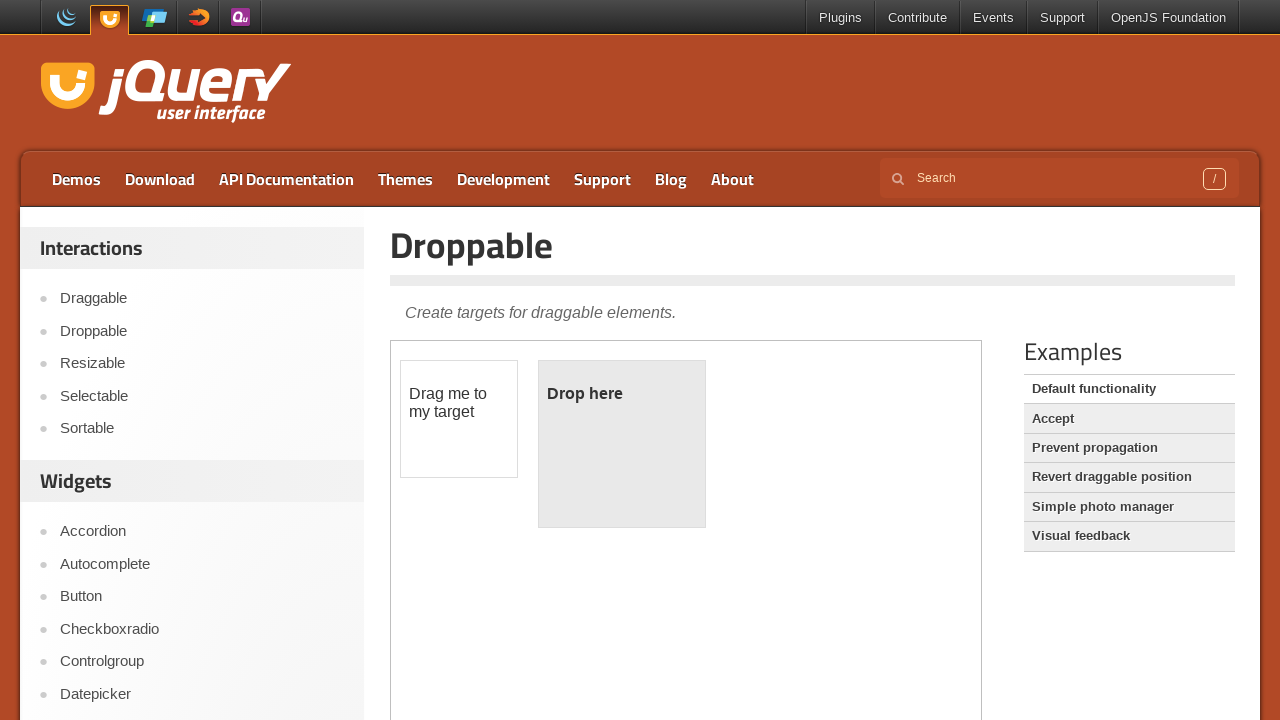

Located the draggable element with id 'draggable'
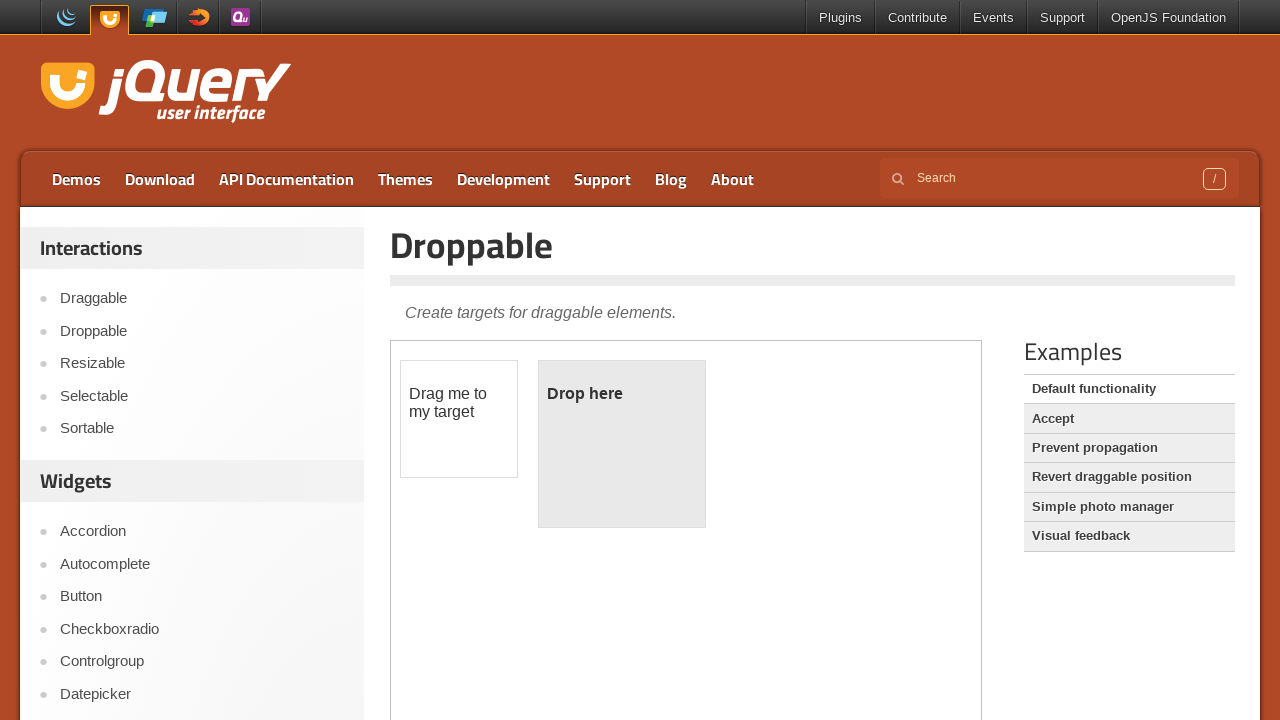

Located the droppable target element with id 'droppable'
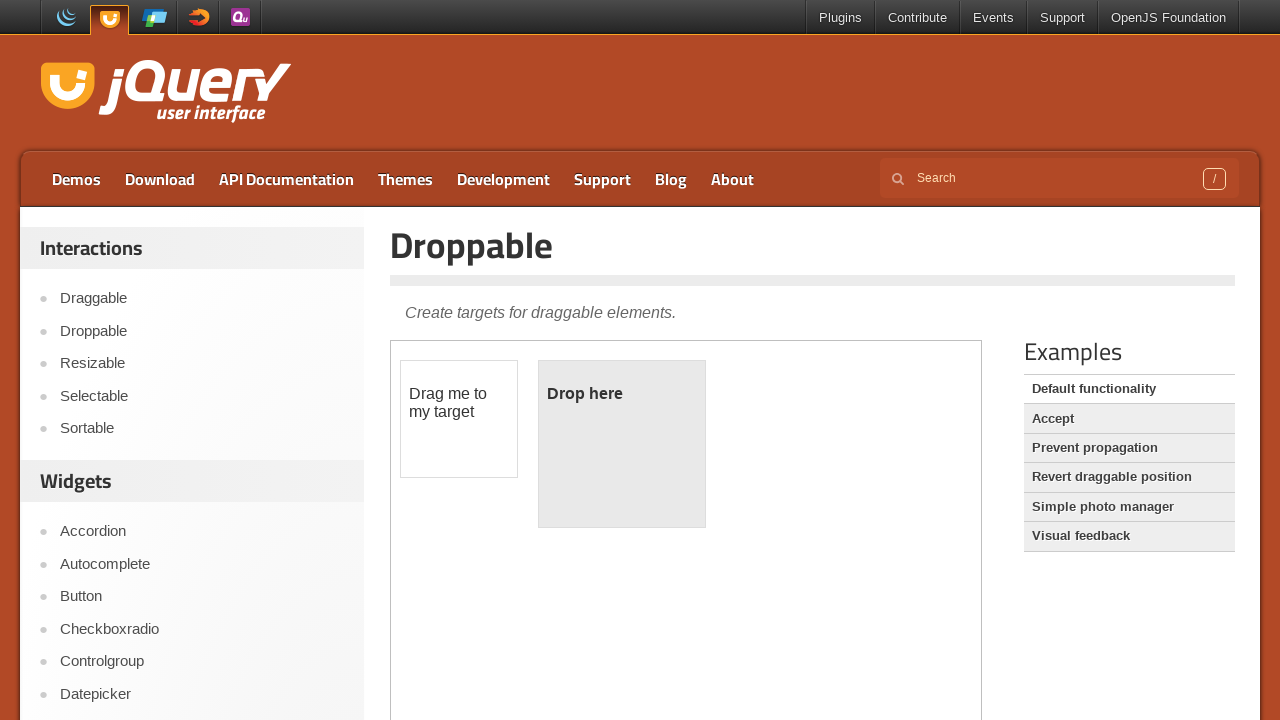

Dragged the draggable element to the droppable target at (622, 444)
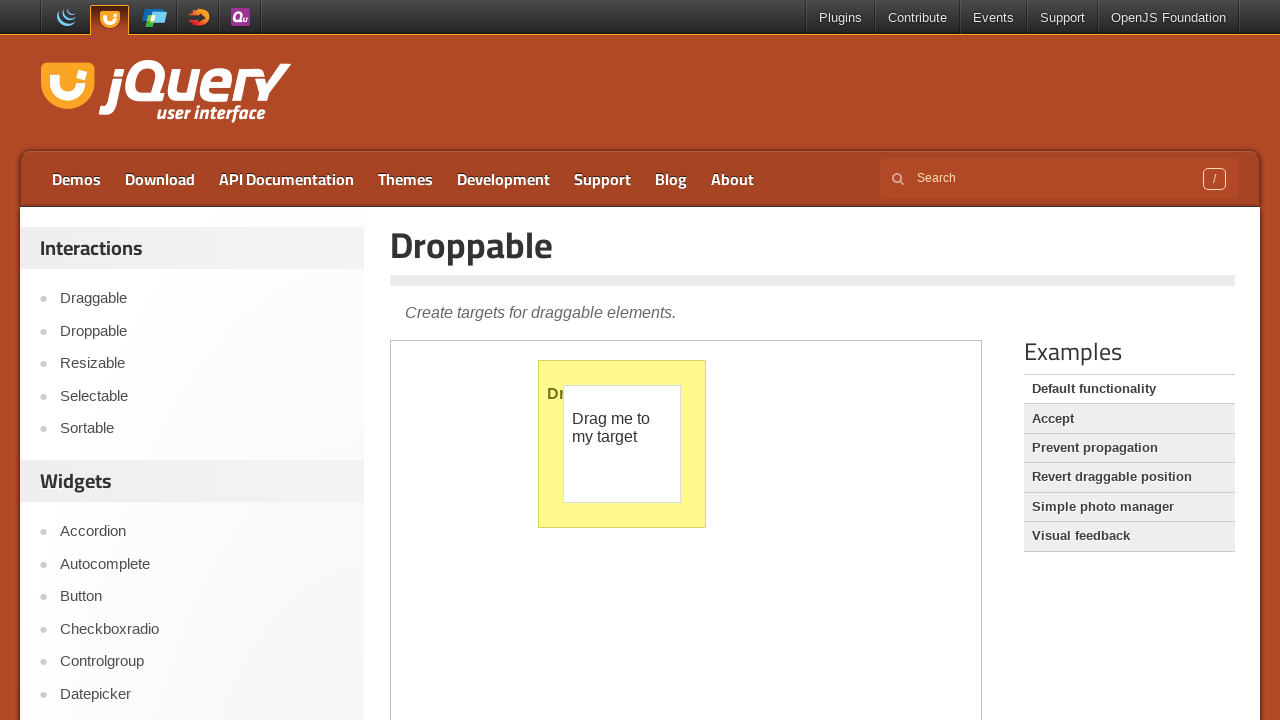

Retrieved the computed background style of the droppable element to verify successful drop
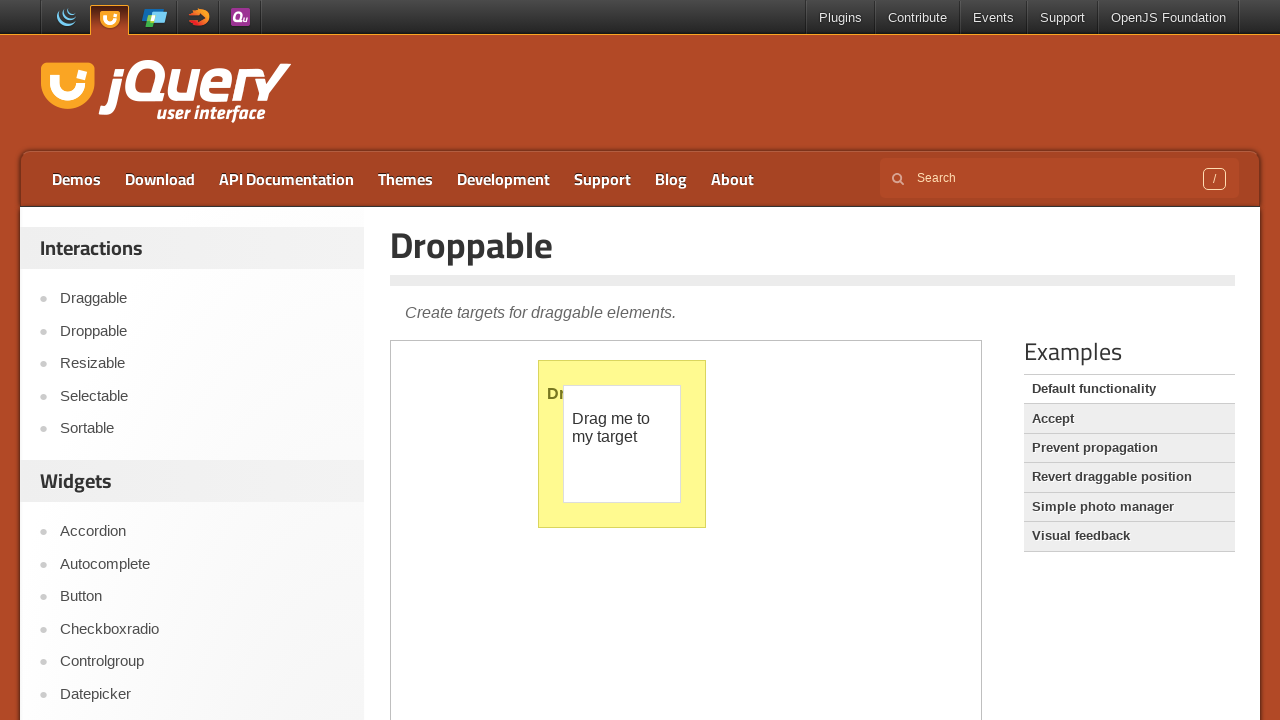

Printed background style result: rgb(255, 250, 144) none repeat scroll 50% 0% / auto padding-box border-box
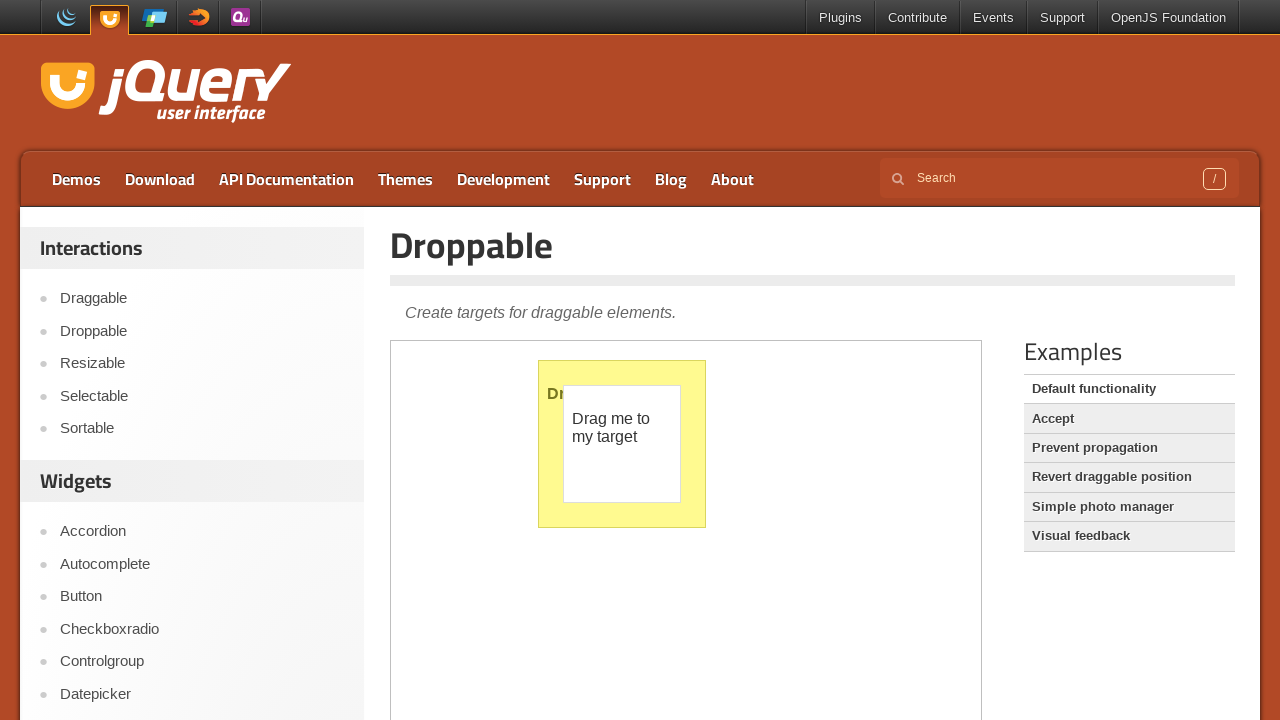

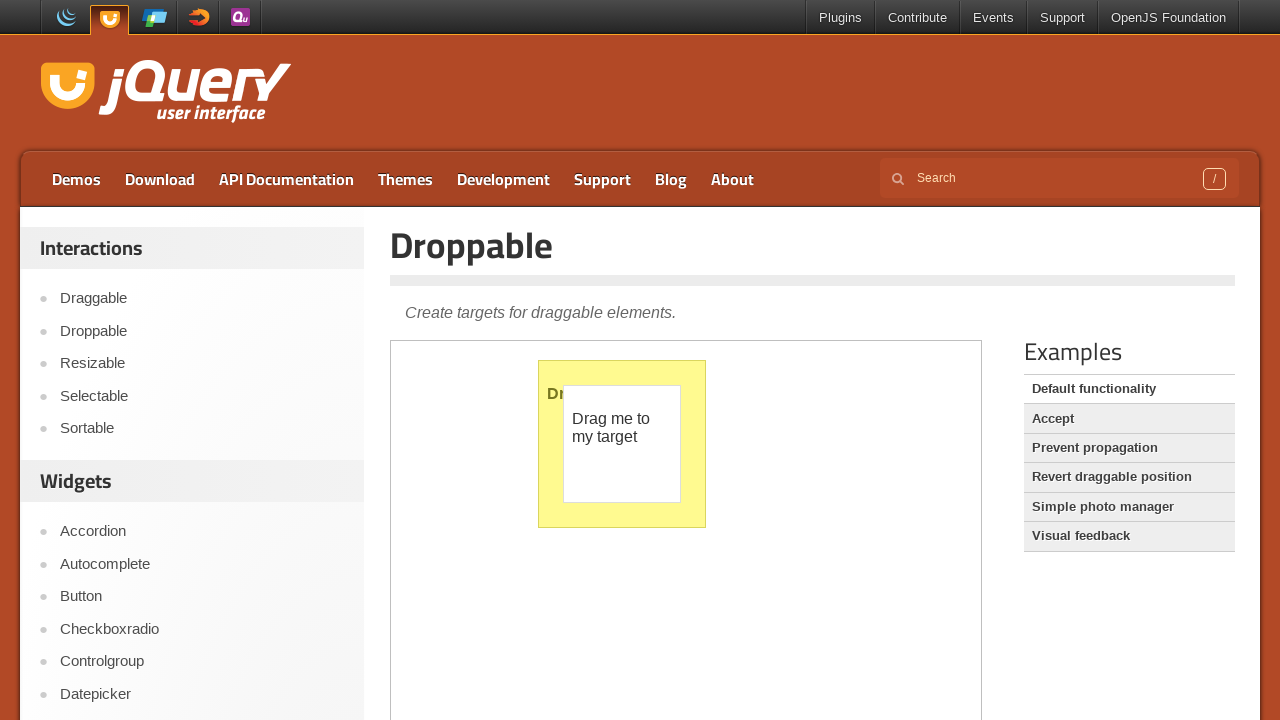